Tests radio button selection functionality by clicking on the third radio button option on a practice automation page

Starting URL: https://rahulshettyacademy.com/AutomationPractice/

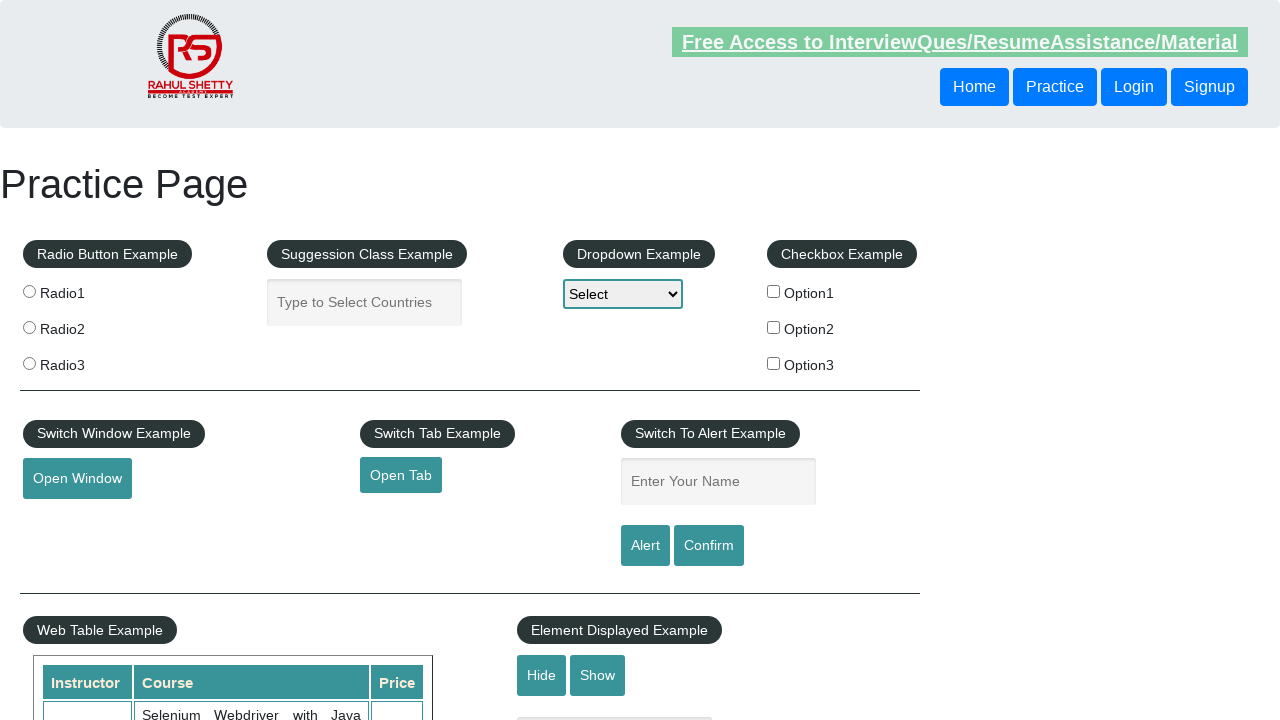

Clicked on the third radio button option at (29, 363) on input[value='radio3']
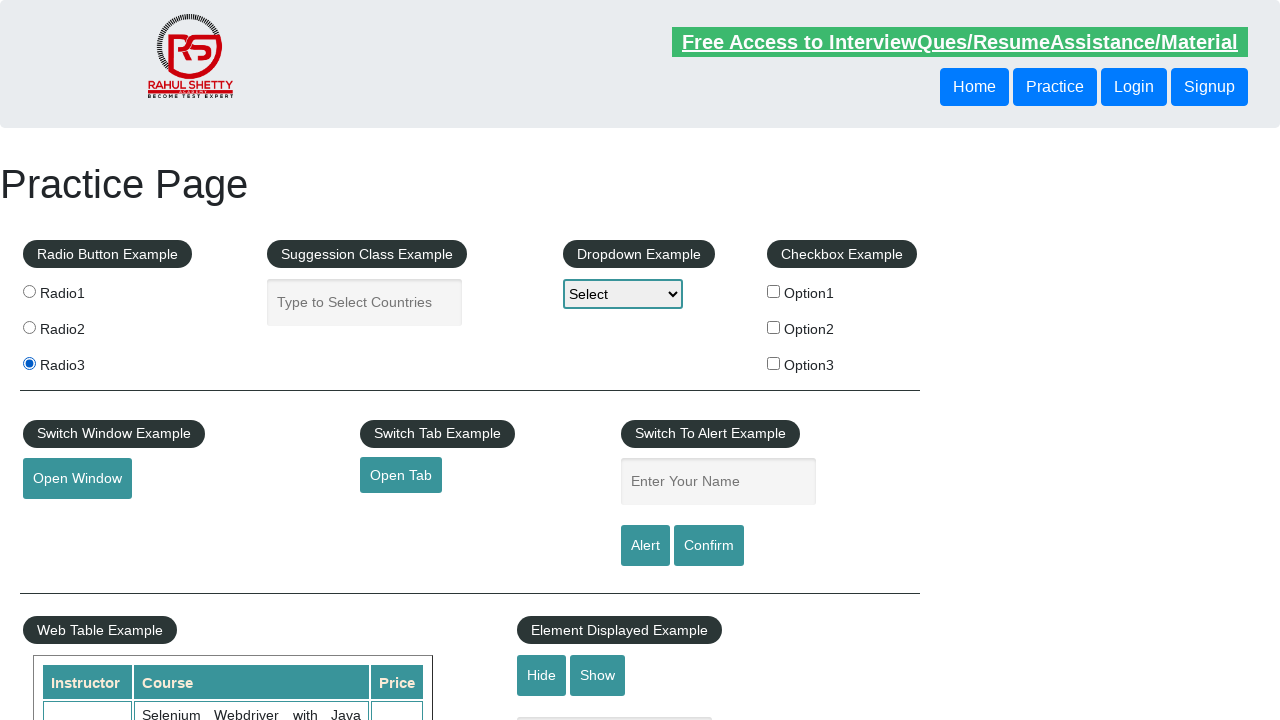

Waited 2 seconds to observe radio button selection
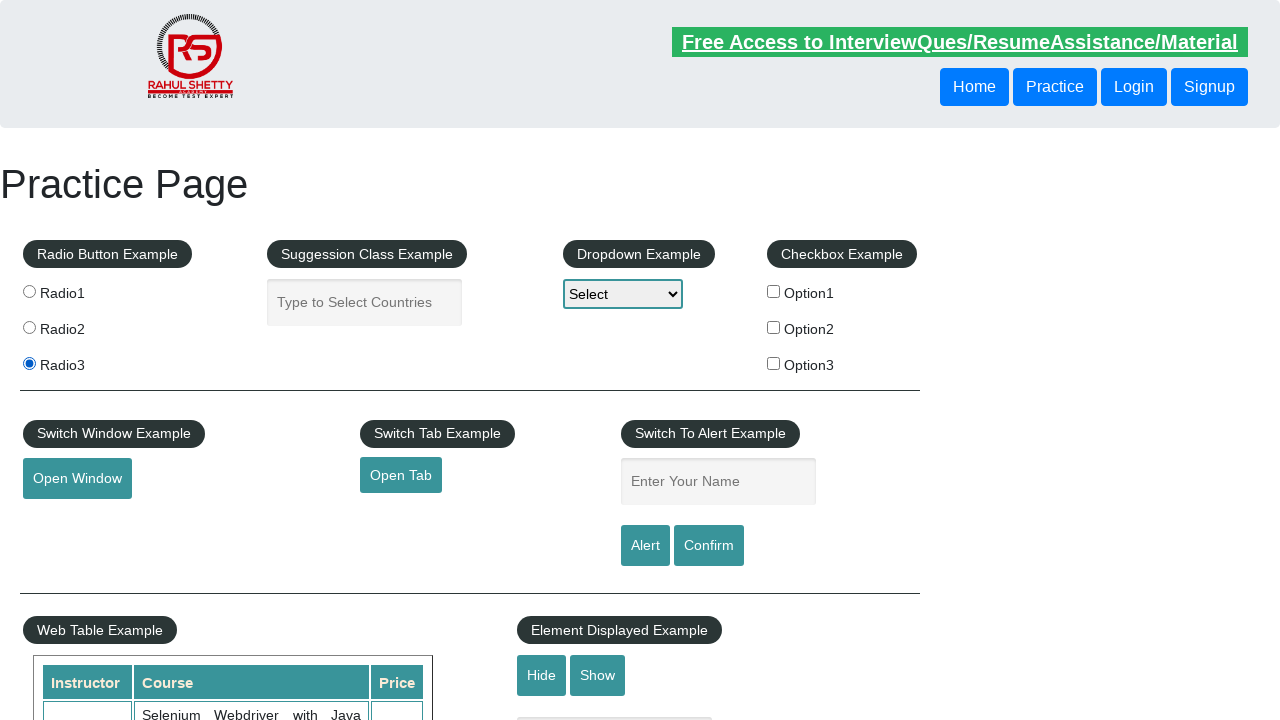

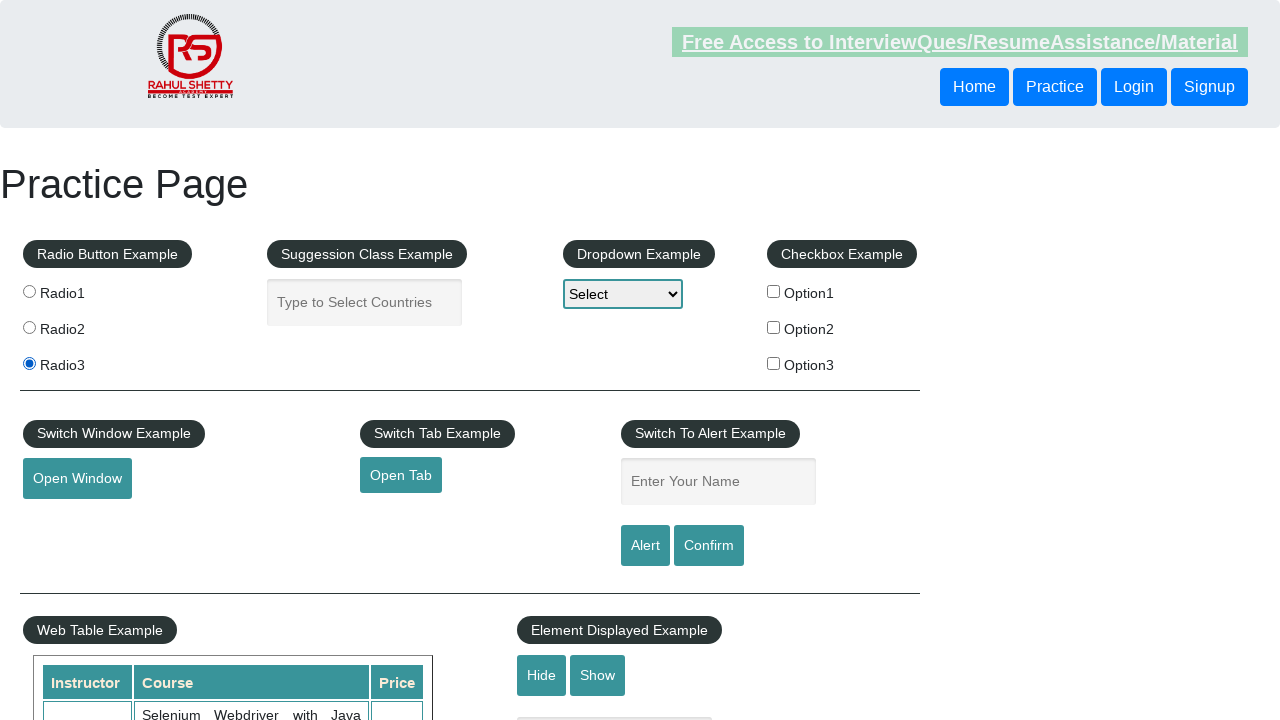